Verifies the Trello home page logo and navigation buttons are displayed correctly

Starting URL: https://trello.com/home

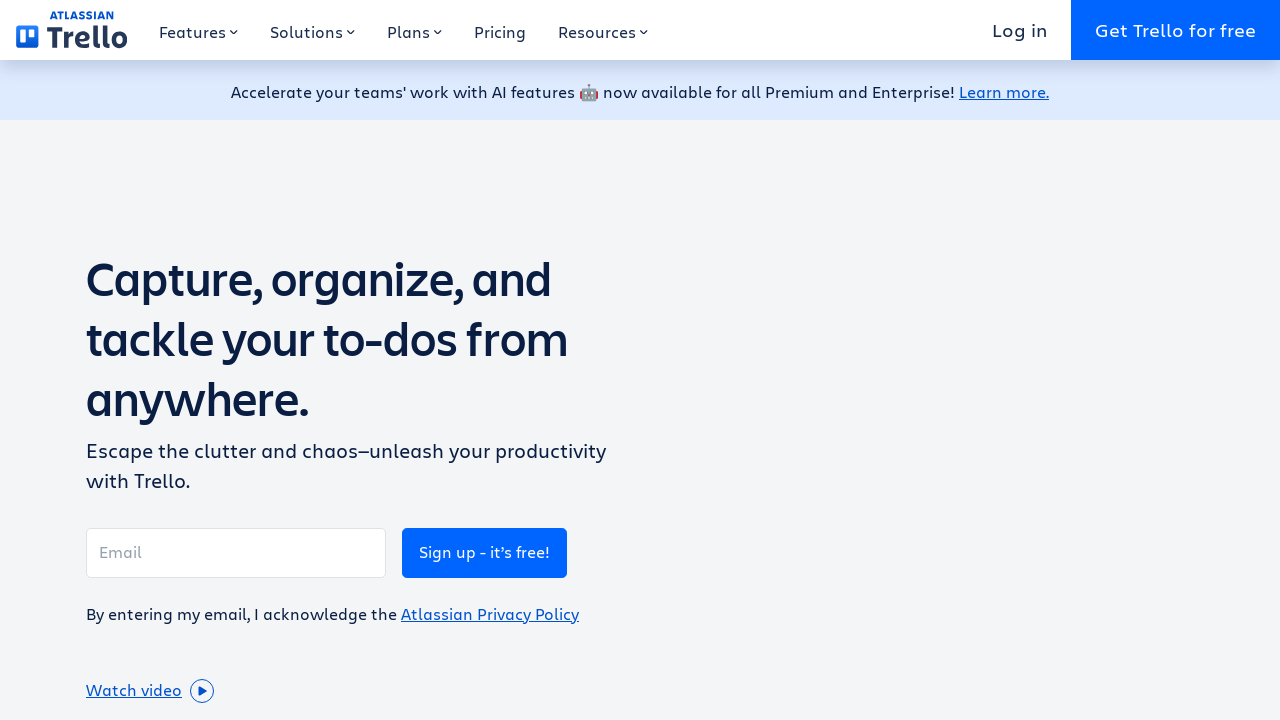

Navigated to Trello home page at https://trello.com/home
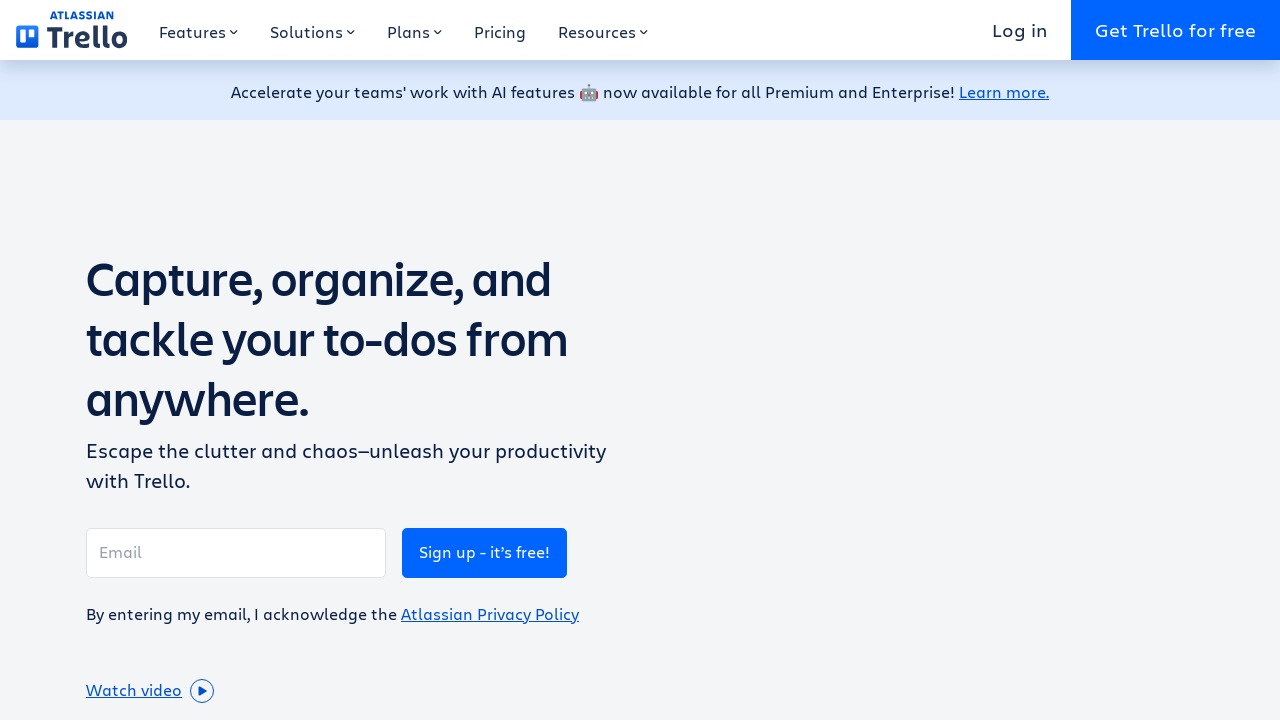

Located Trello home page logo element
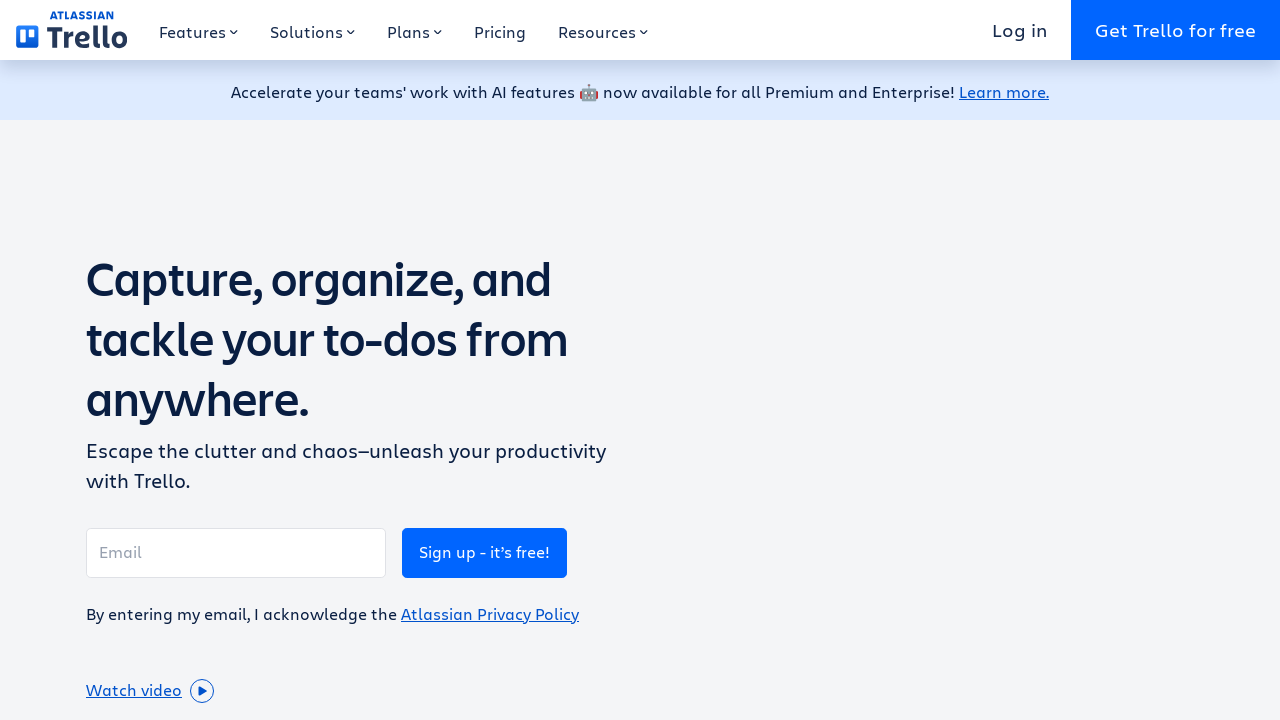

Home page logo element is displayed and ready
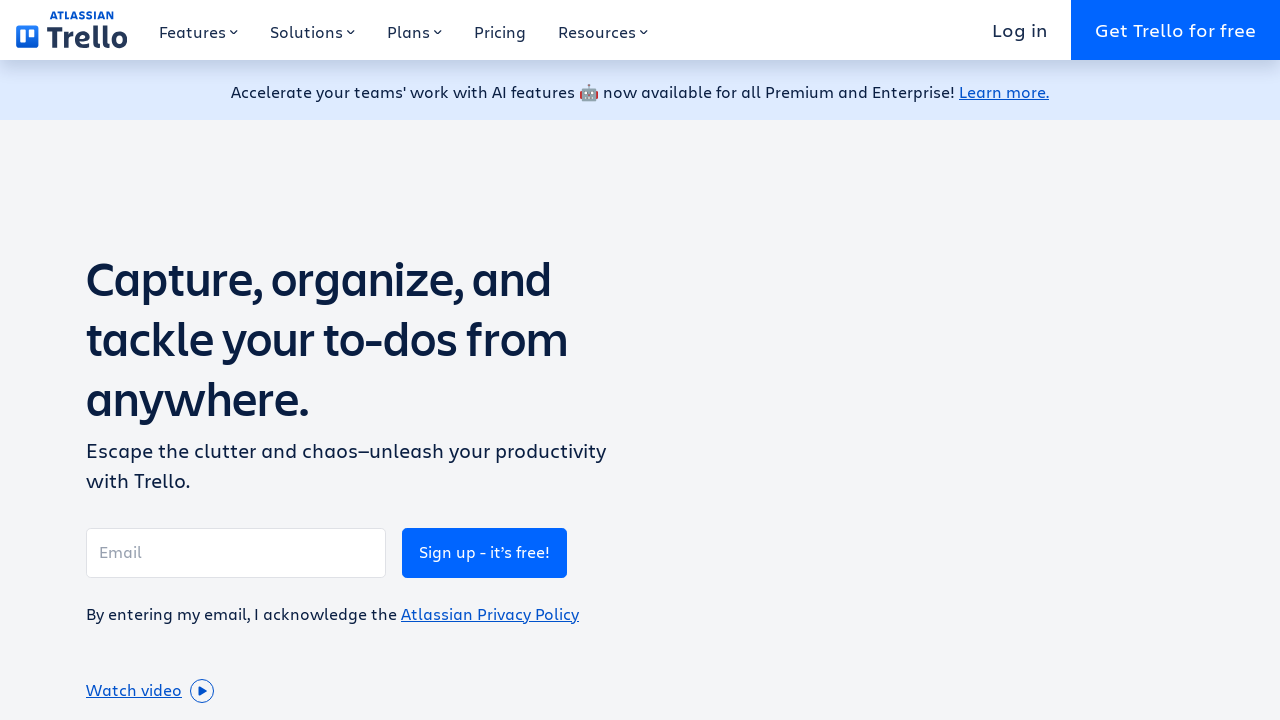

Retrieved all navigation tab buttons from the page
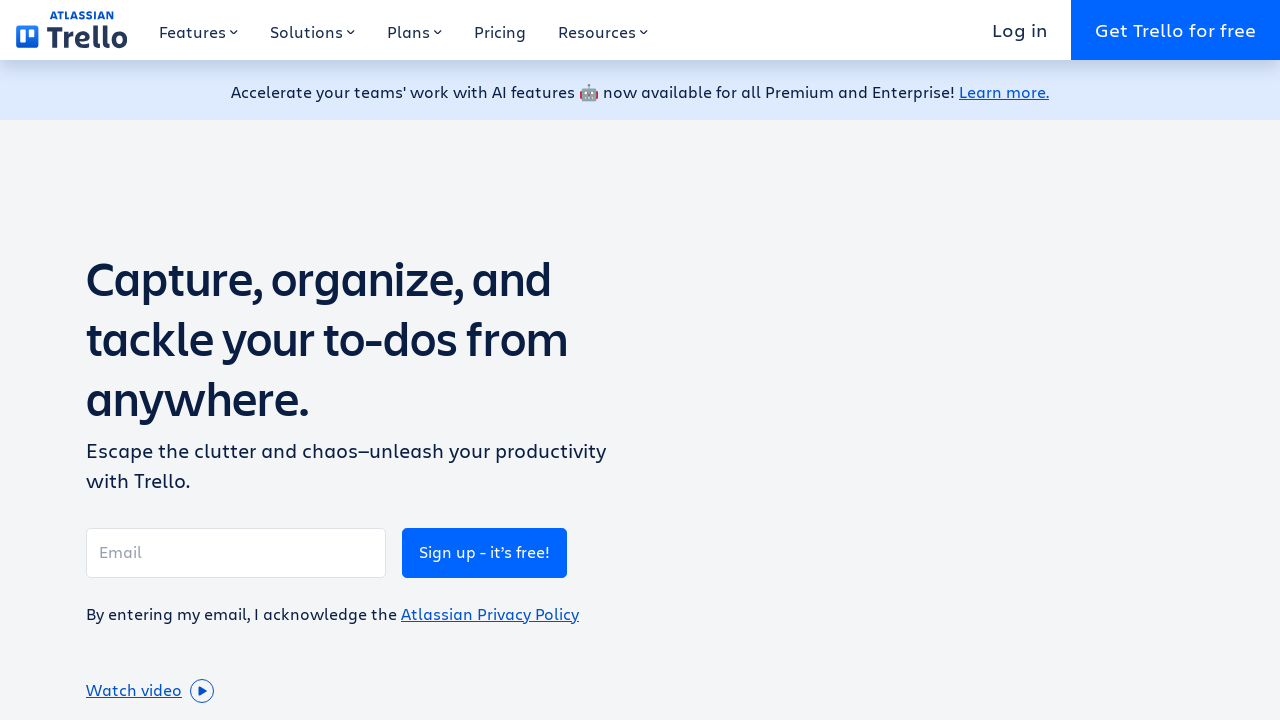

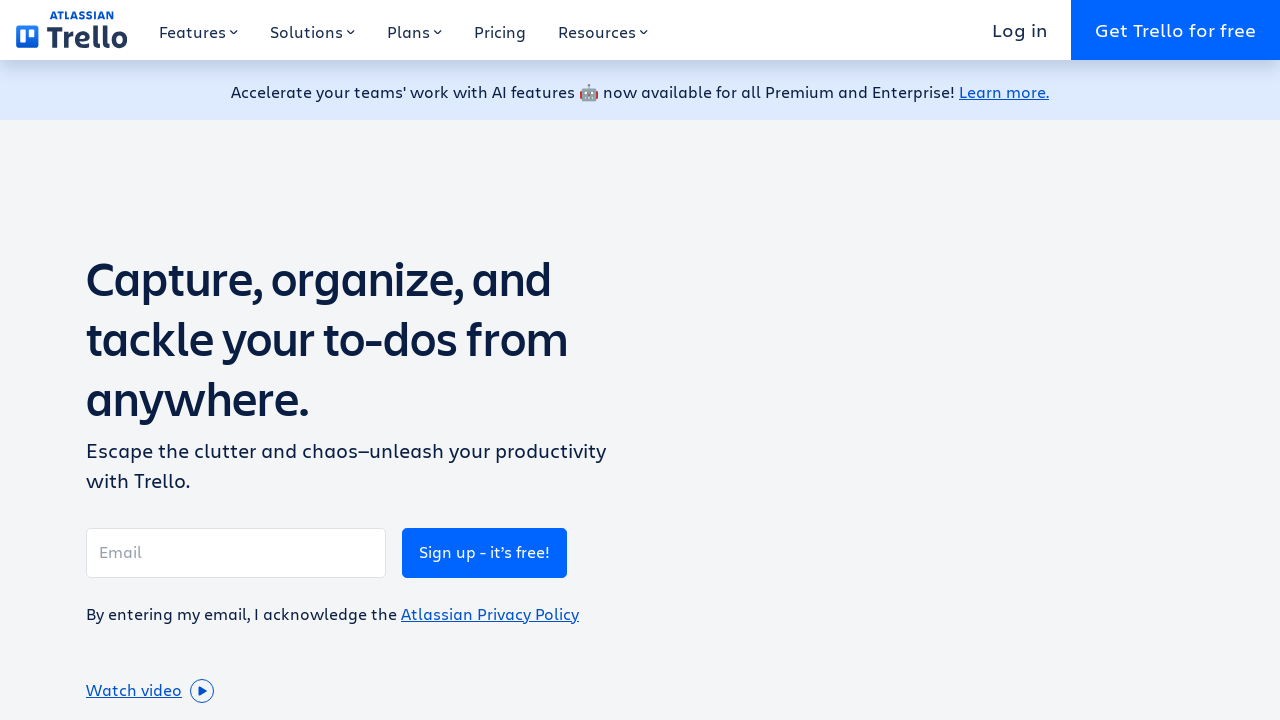